Navigates to Wise Quarter website and verifies that the page title contains "Wise"

Starting URL: https://www.wisequarter.com

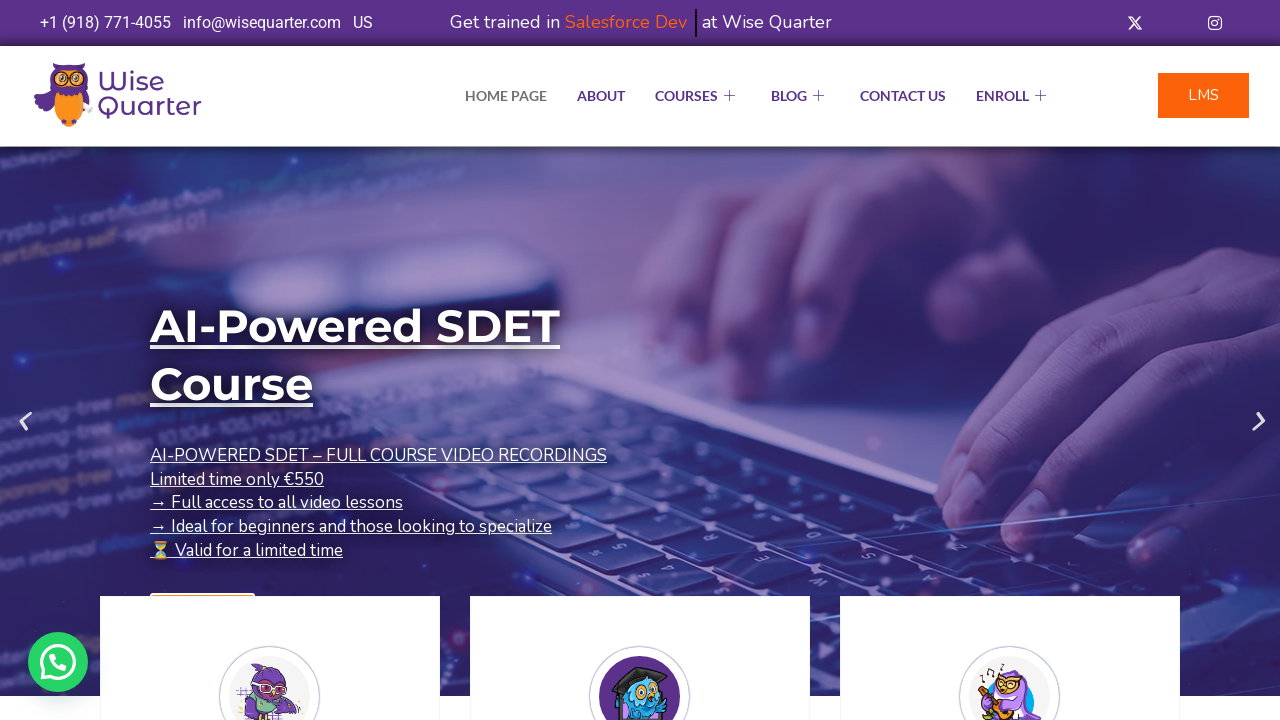

Waited for page to load (domcontentloaded)
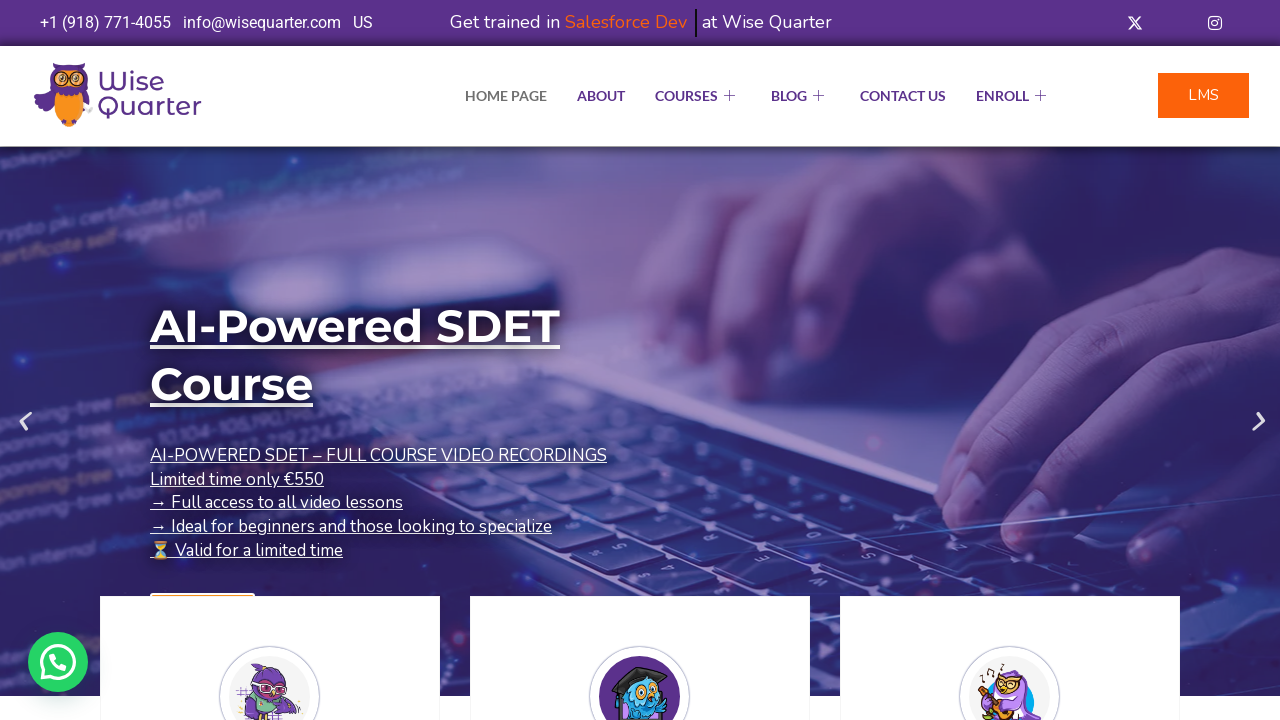

Retrieved page title: 'IT Bootcamp Courses, Online Classes - Wise Quarter Course'
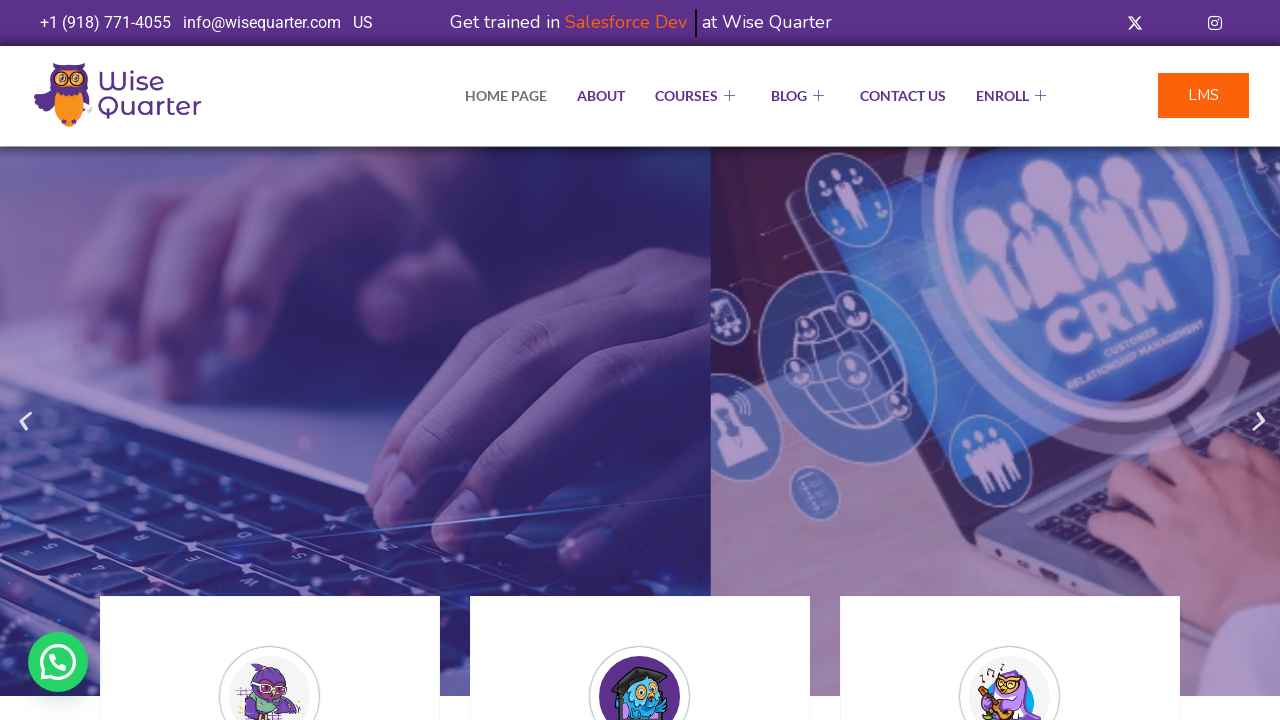

Verified that page title contains 'Wise'
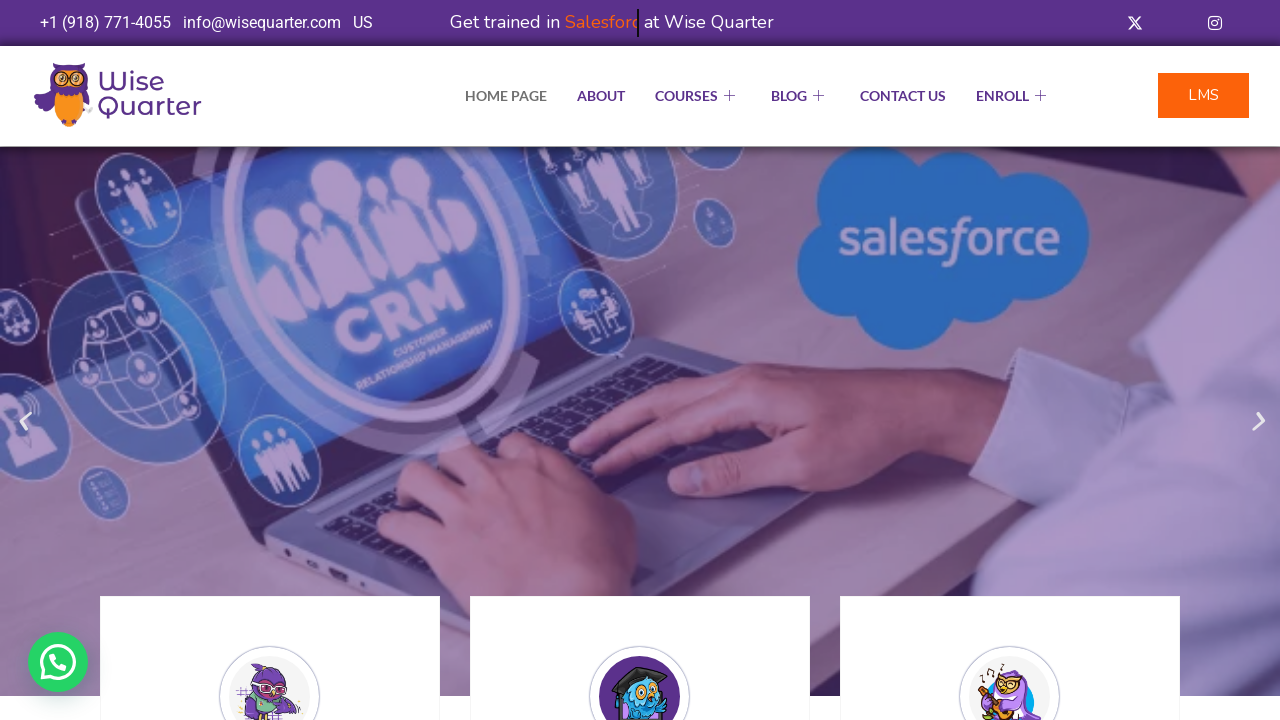

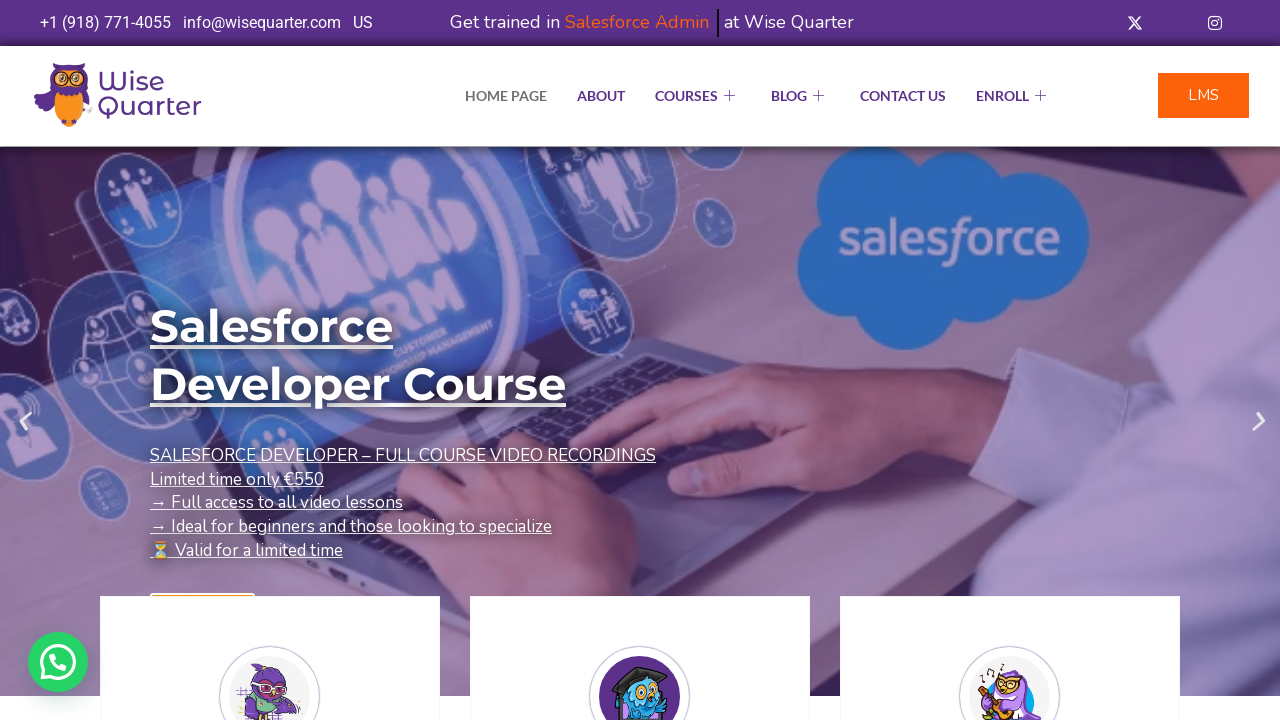